Tests navigation to the Add/Remove Elements page by clicking the corresponding link from the homepage

Starting URL: http://the-internet.herokuapp.com/

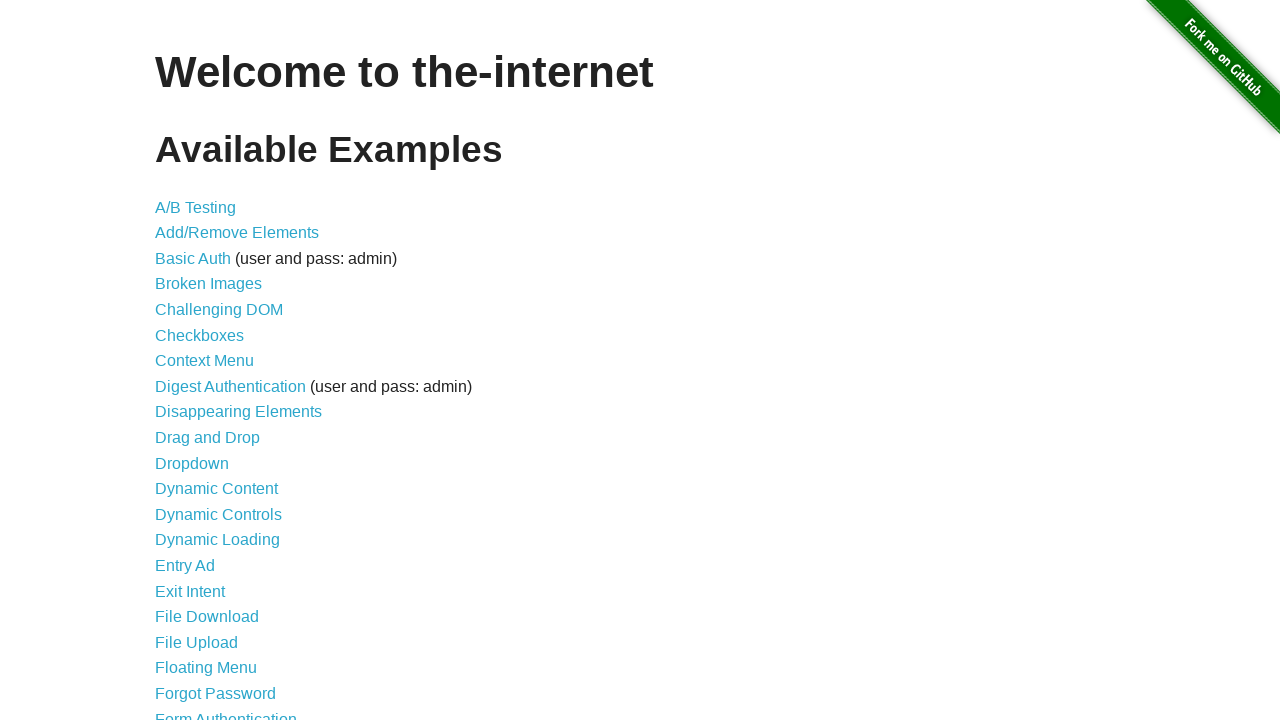

Waited for Add/Remove Elements link to be visible
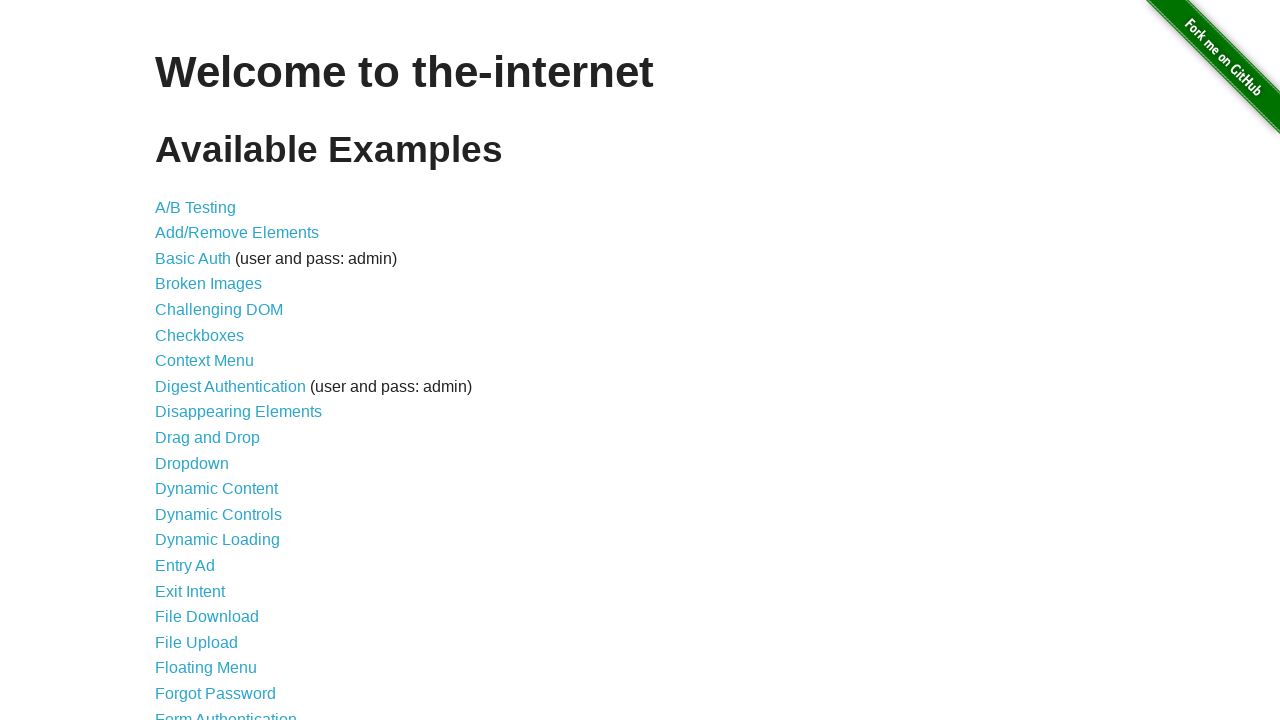

Clicked Add/Remove Elements link at (237, 233) on text="Add/Remove Elements"
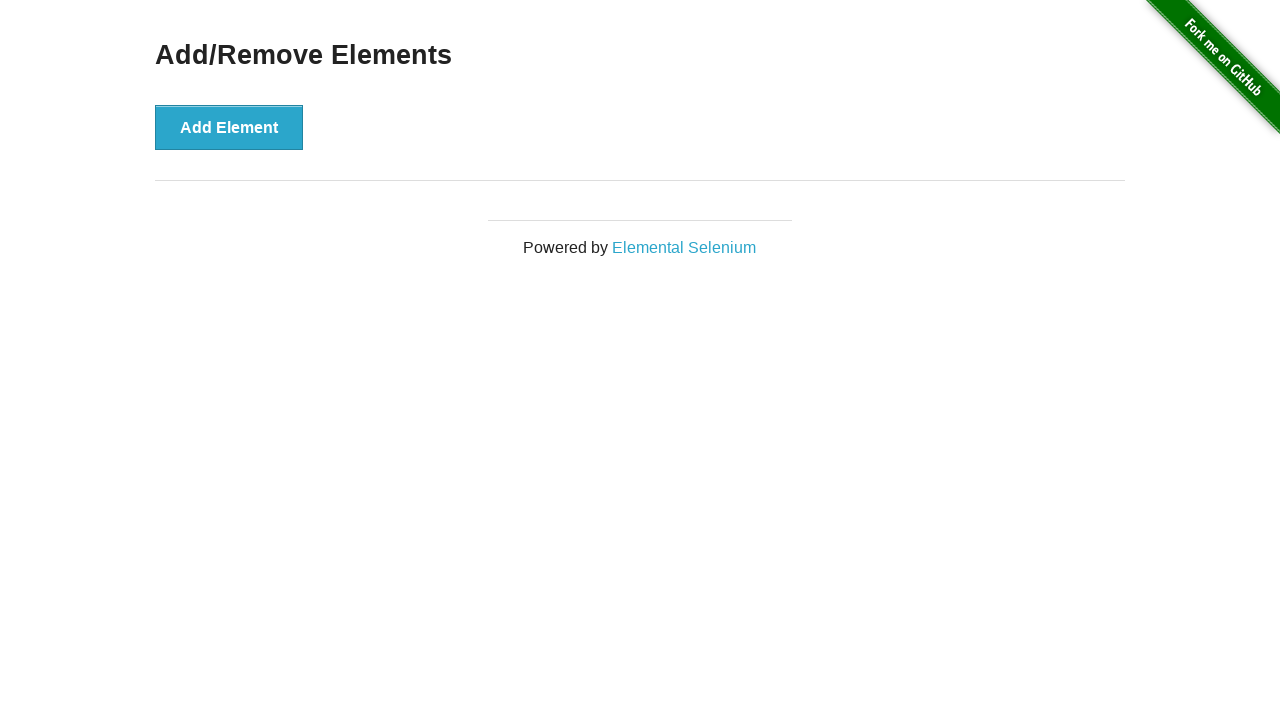

Verified navigation to Add/Remove Elements page
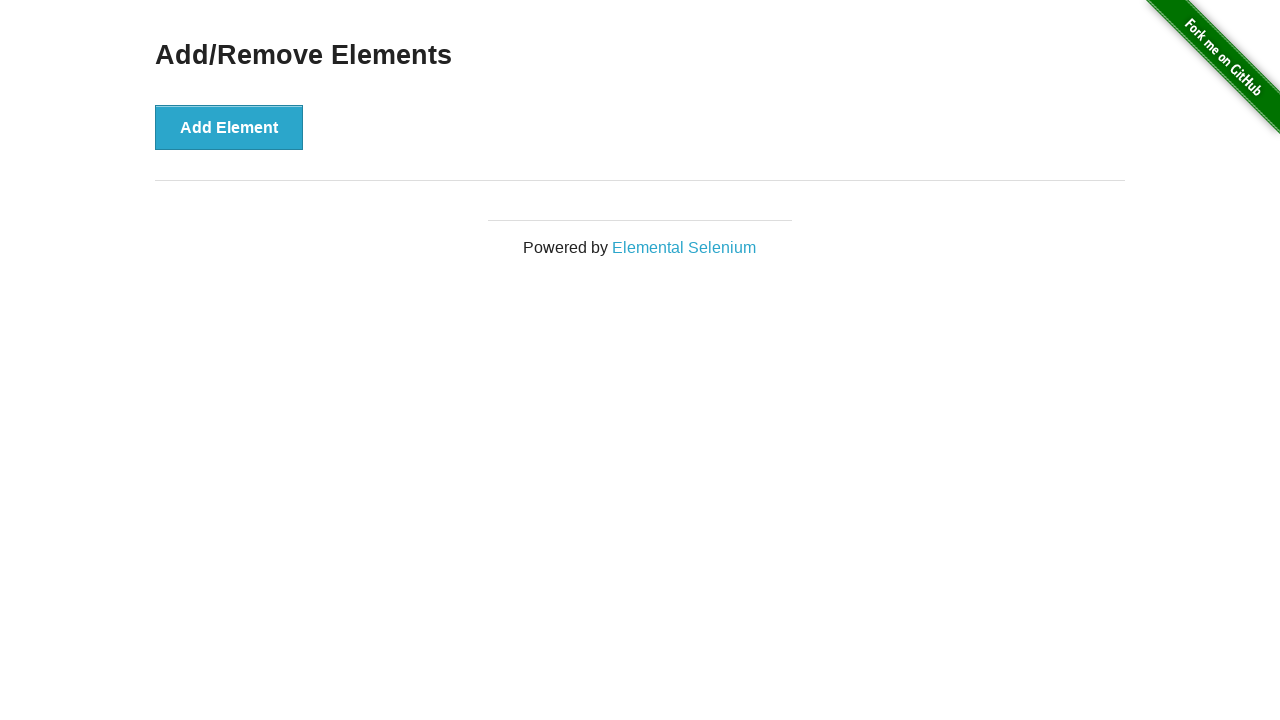

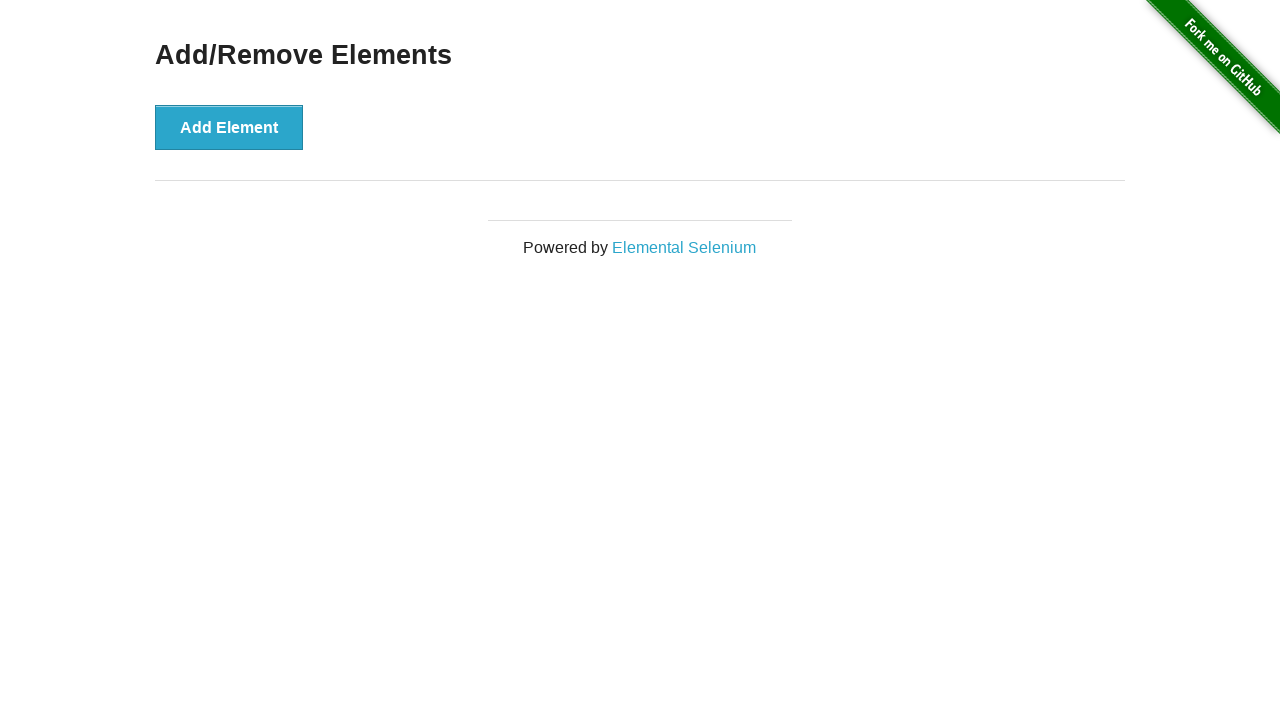